Tests element highlighting functionality by finding an element on a large page and applying a red dashed border style to it using JavaScript execution, then reverting the style after a delay.

Starting URL: http://the-internet.herokuapp.com/large

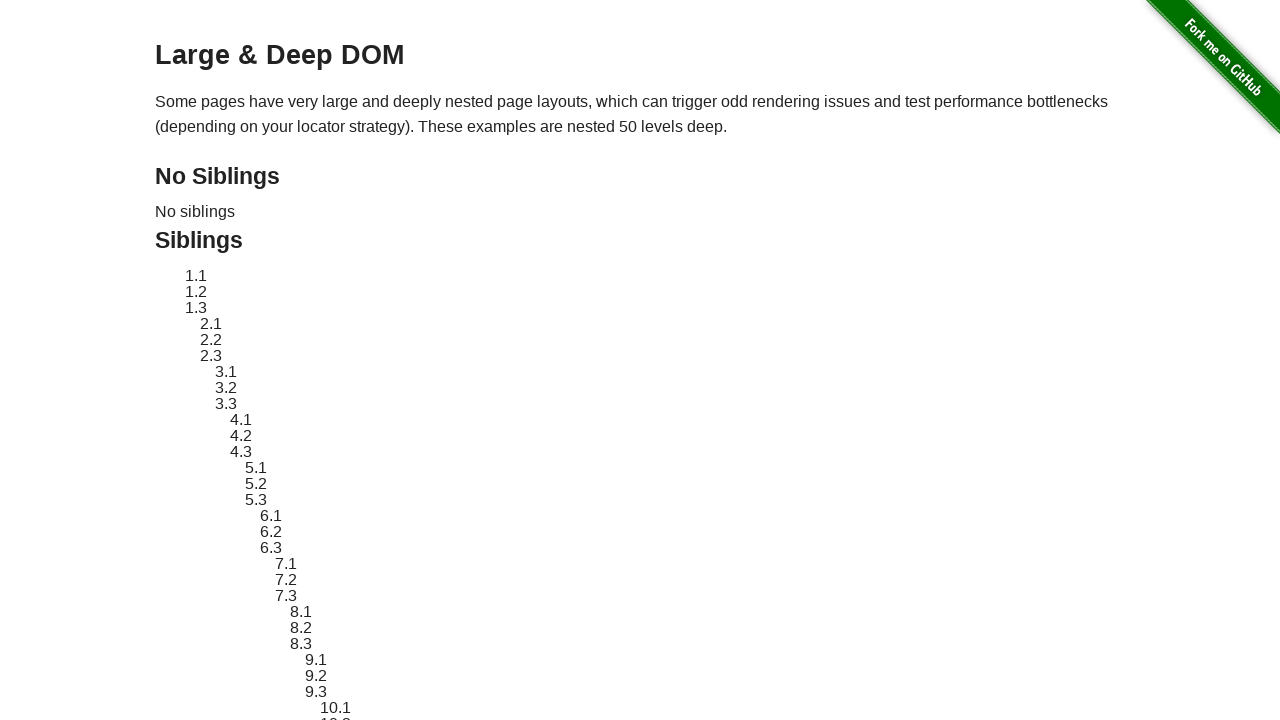

Located target element with ID 'sibling-2.3'
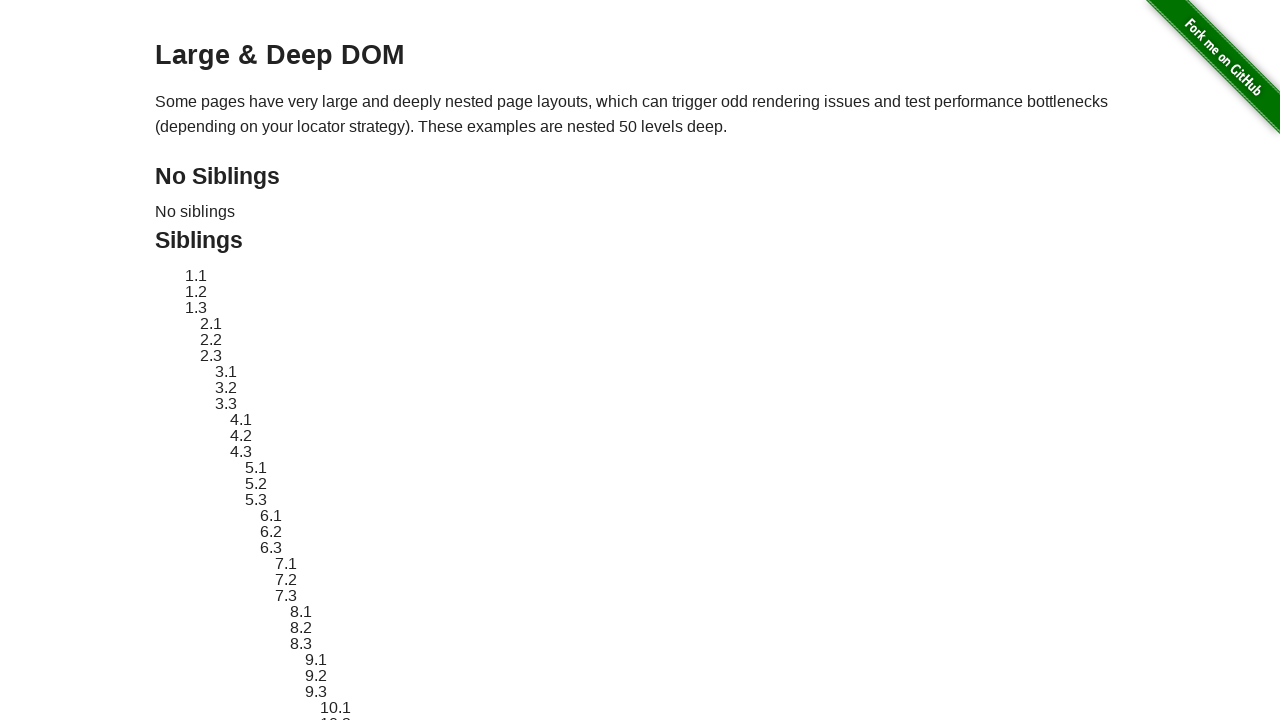

Retrieved and stored original style attribute
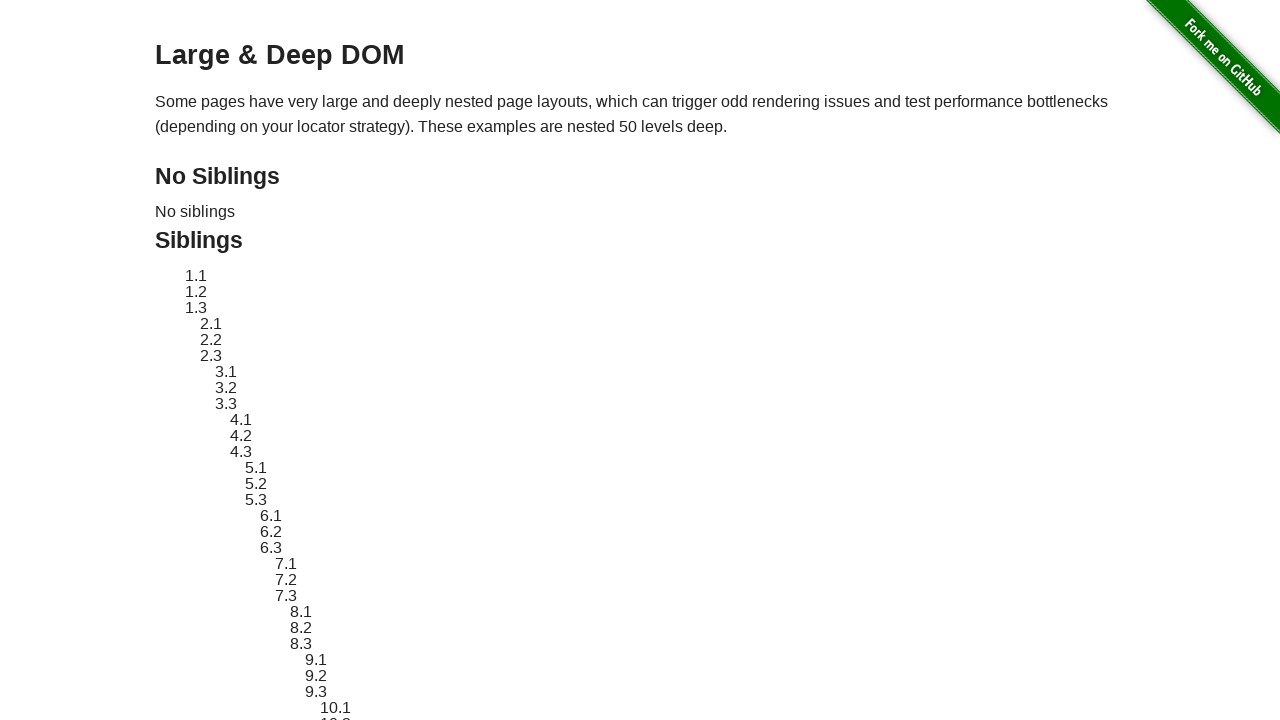

Applied red dashed border highlight to target element
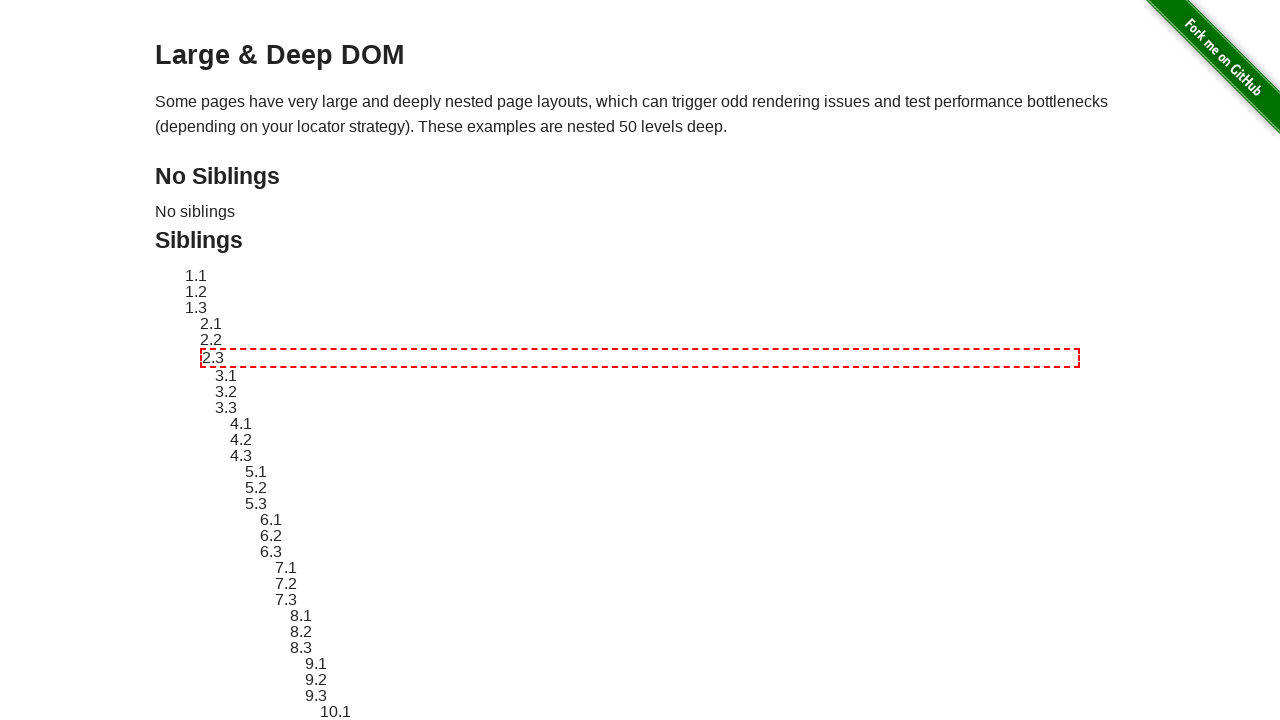

Waited 2 seconds to visually observe the highlight
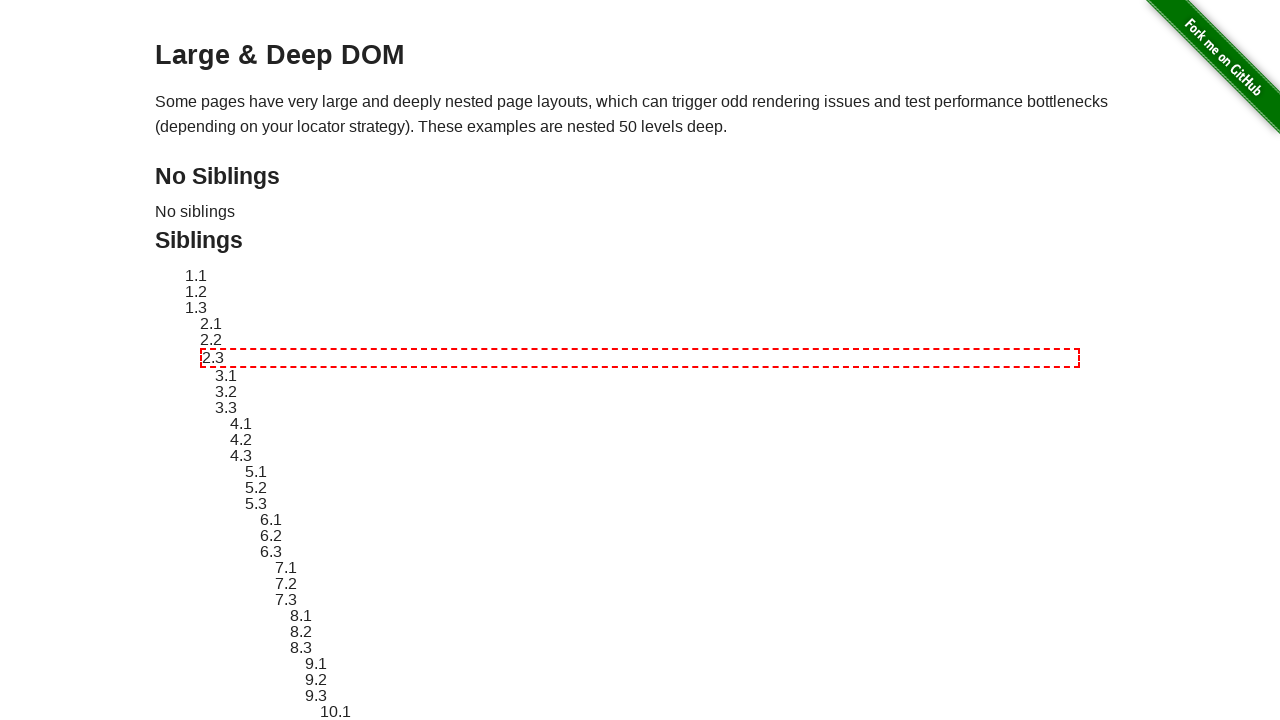

Reverted element style to original state
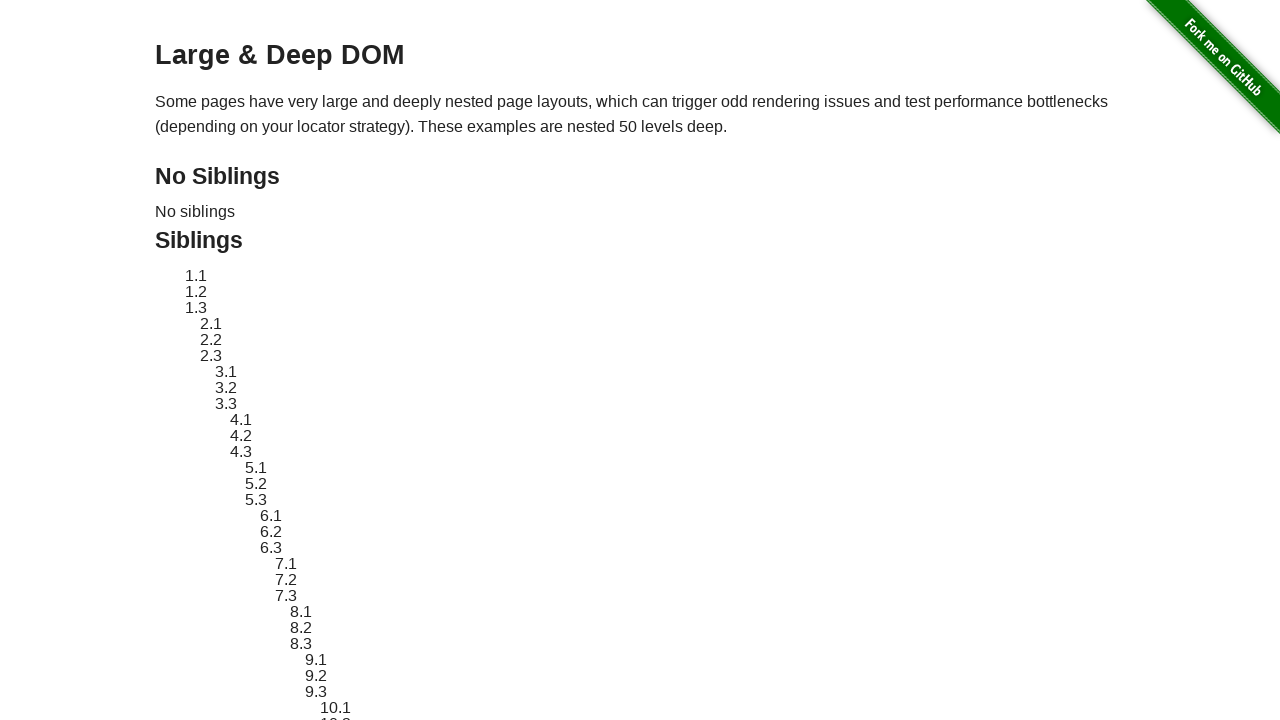

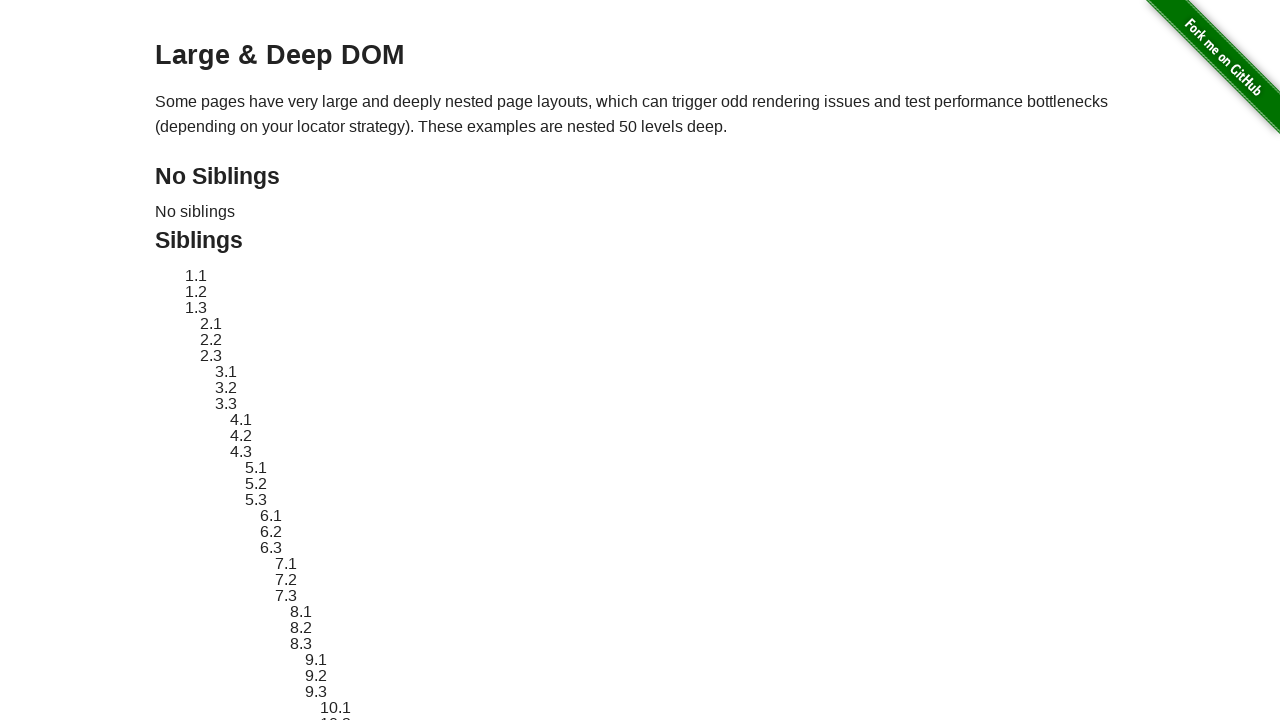